Navigates to TEMA website and clicks on the donation button using span text XPath selector

Starting URL: https://www.tema.org.tr/anasayfa

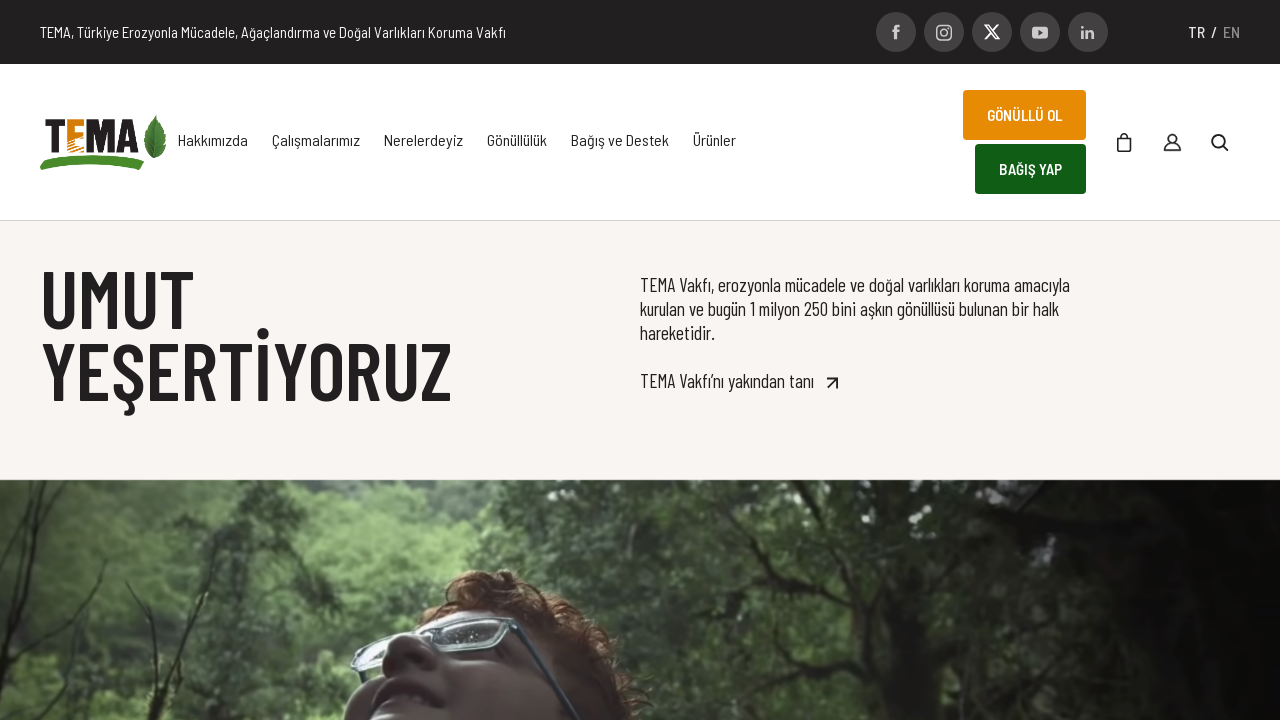

Clicked on the donation button using span text XPath selector at (1031, 169) on (//span[.='BAĞIŞ YAP'])[2]
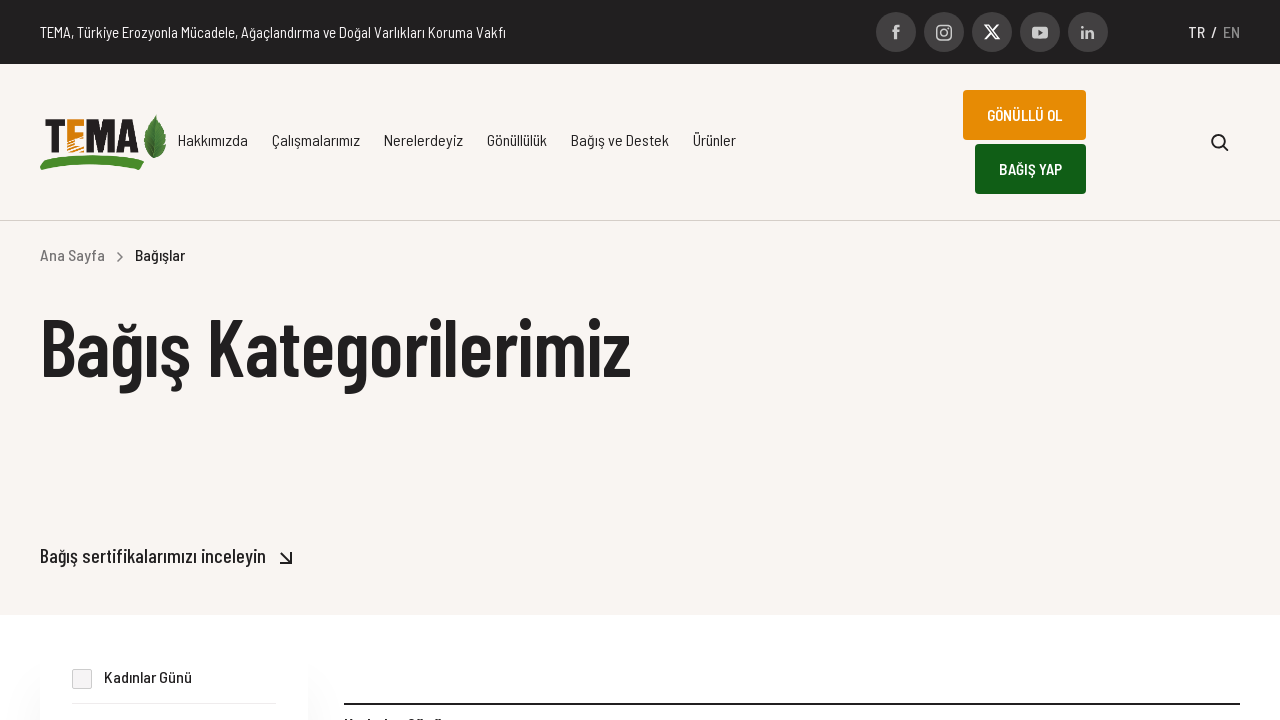

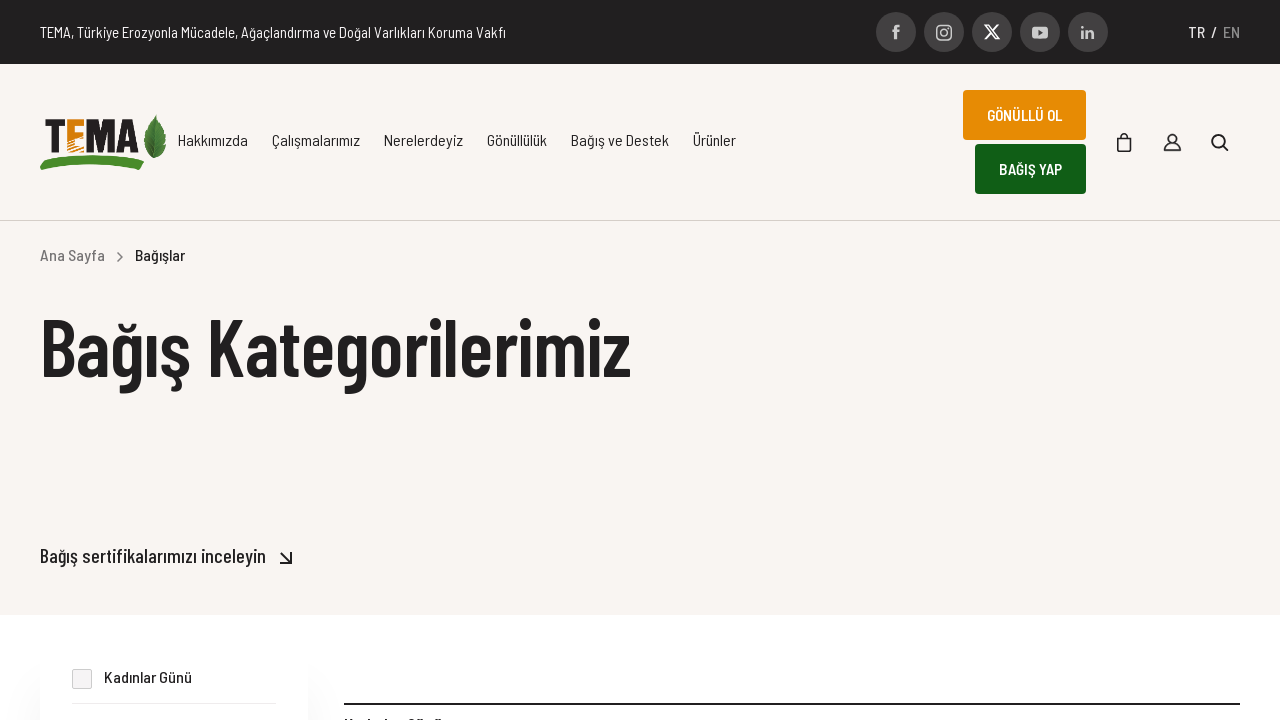